Tests that the Feed-A-Cat page has a Feed button

Starting URL: https://cs1632.appspot.com

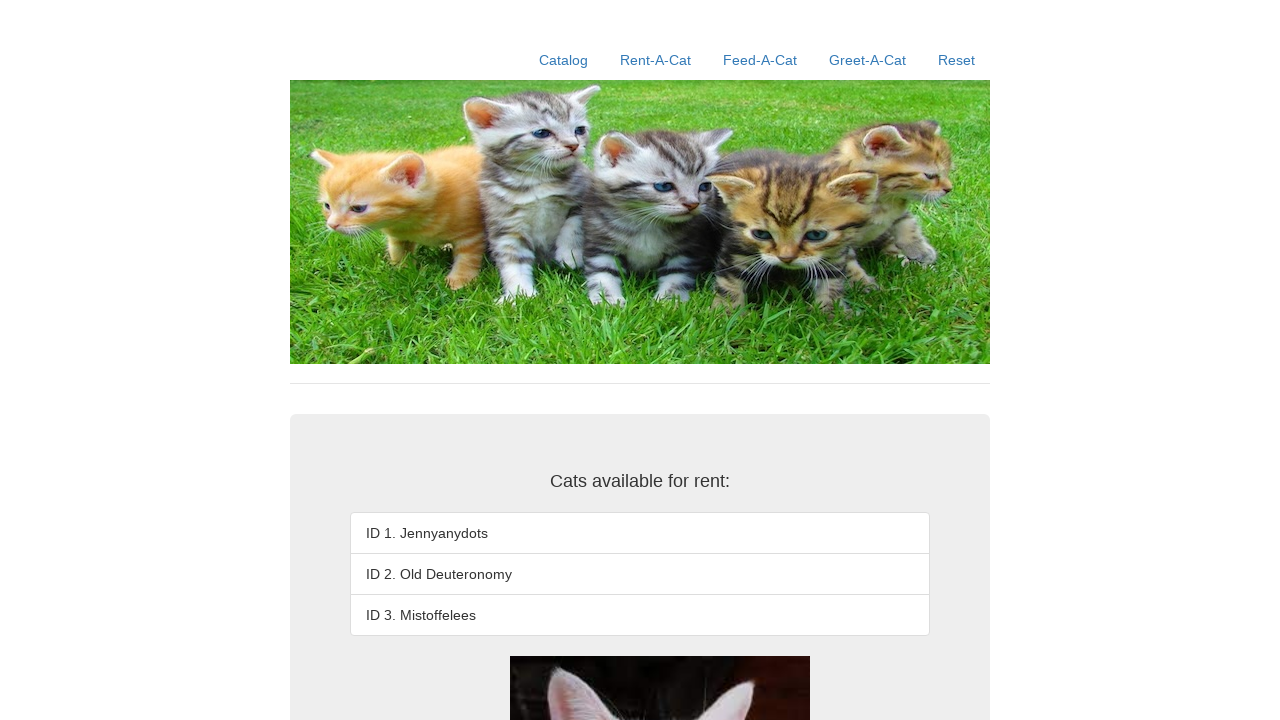

Clicked on Feed-A-Cat link at (760, 60) on text=Feed-A-Cat
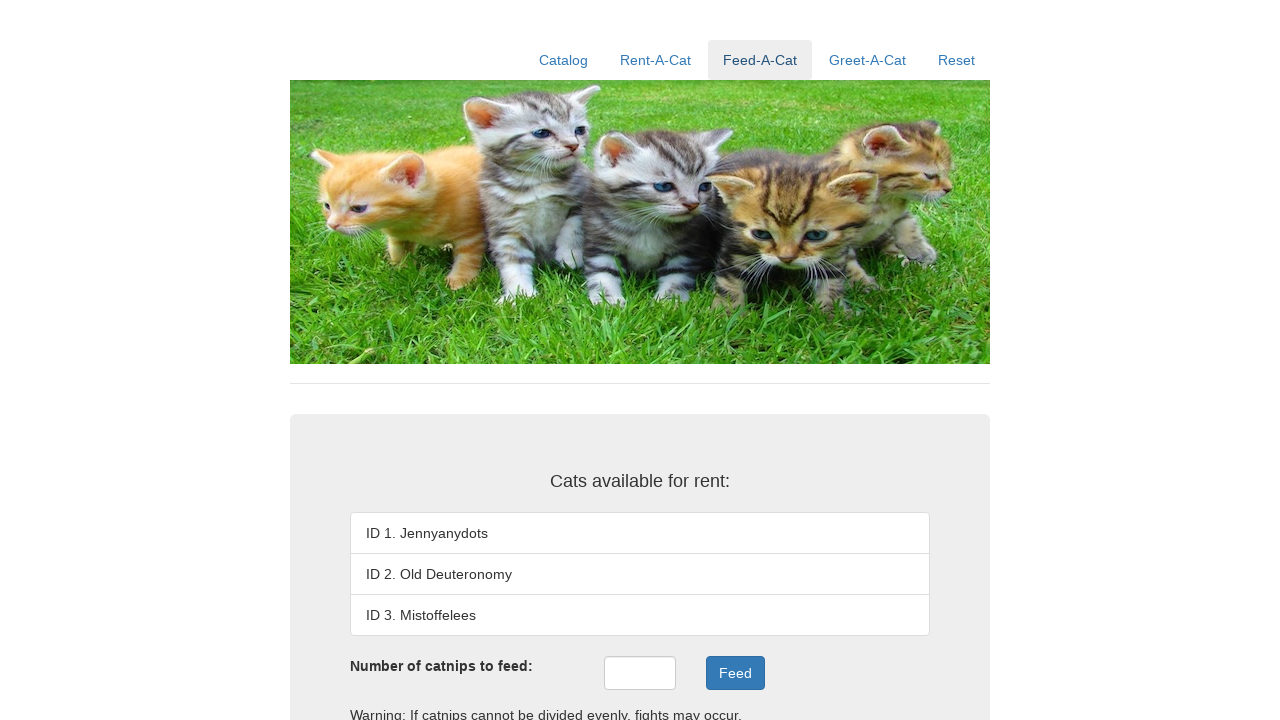

Verified Feed button exists on Feed-A-Cat page
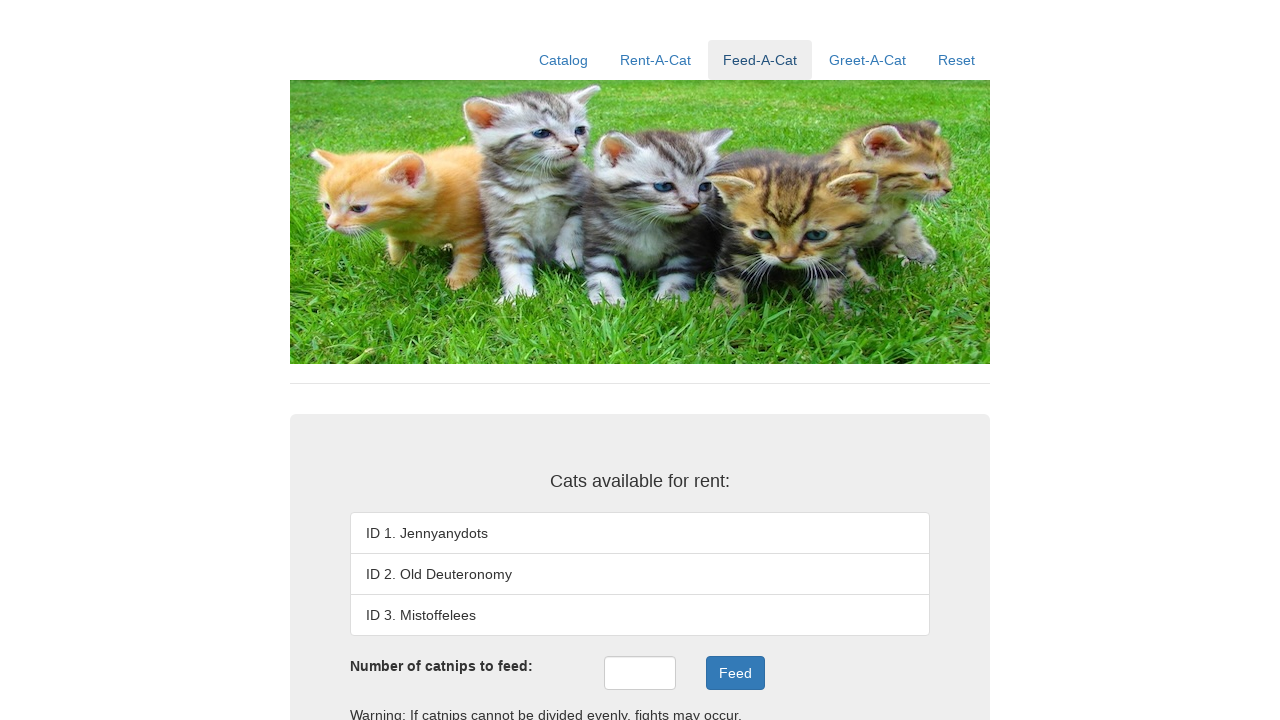

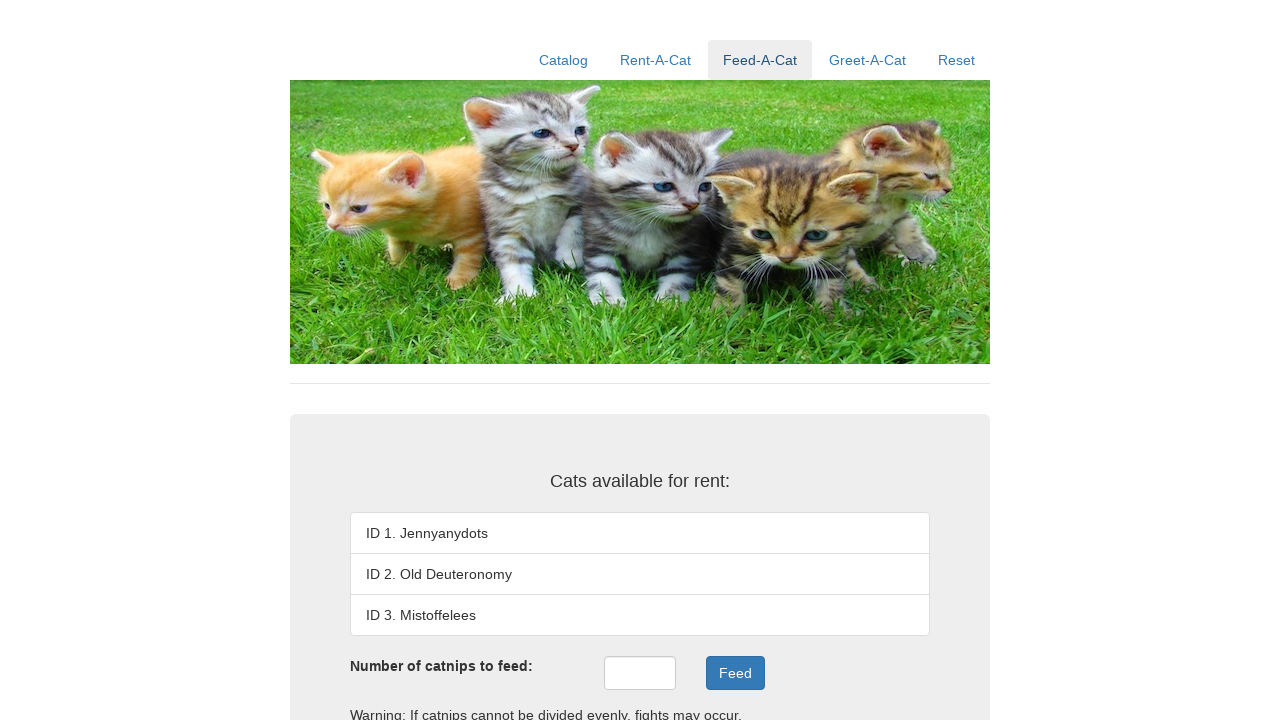